Tests triangle application with two equal sides (8, 8, 12), expecting Isosceles classification

Starting URL: https://testpages.eviltester.com/styled/apps/triangle/triangle001.html

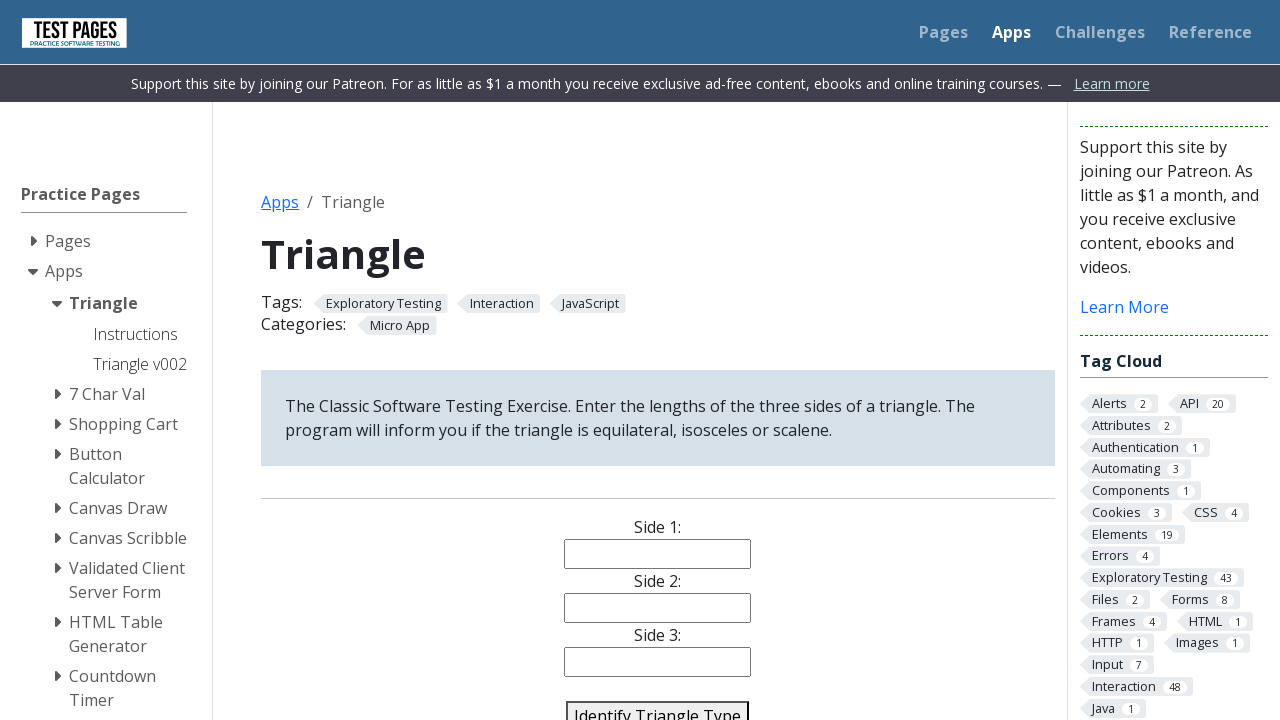

Filled side 1 field with value '8' on #side1
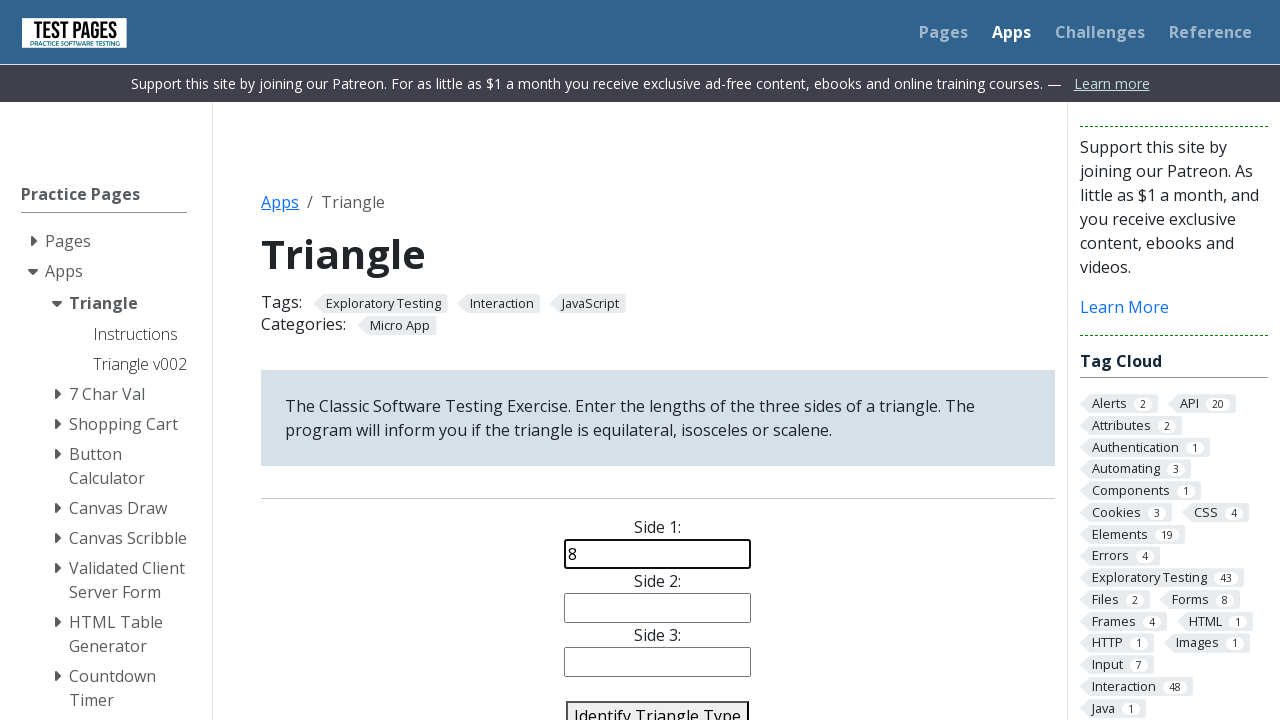

Filled side 2 field with value '8' on #side2
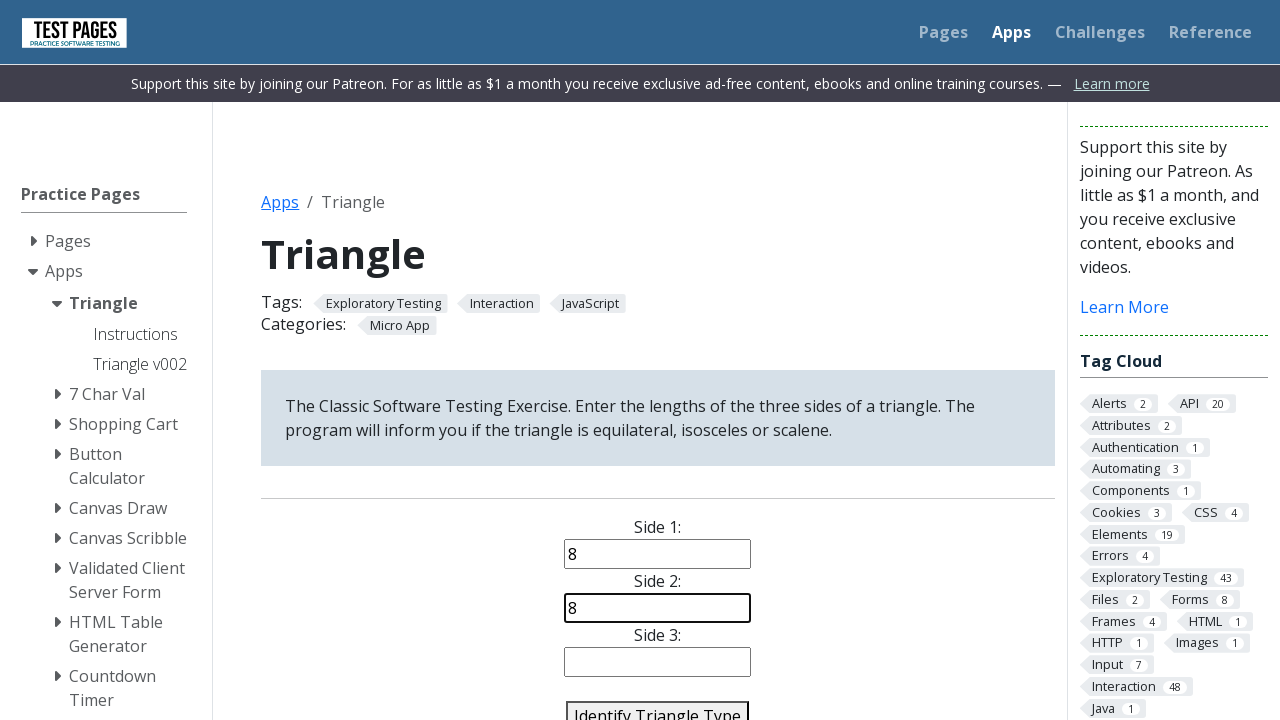

Filled side 3 field with value '12' on #side3
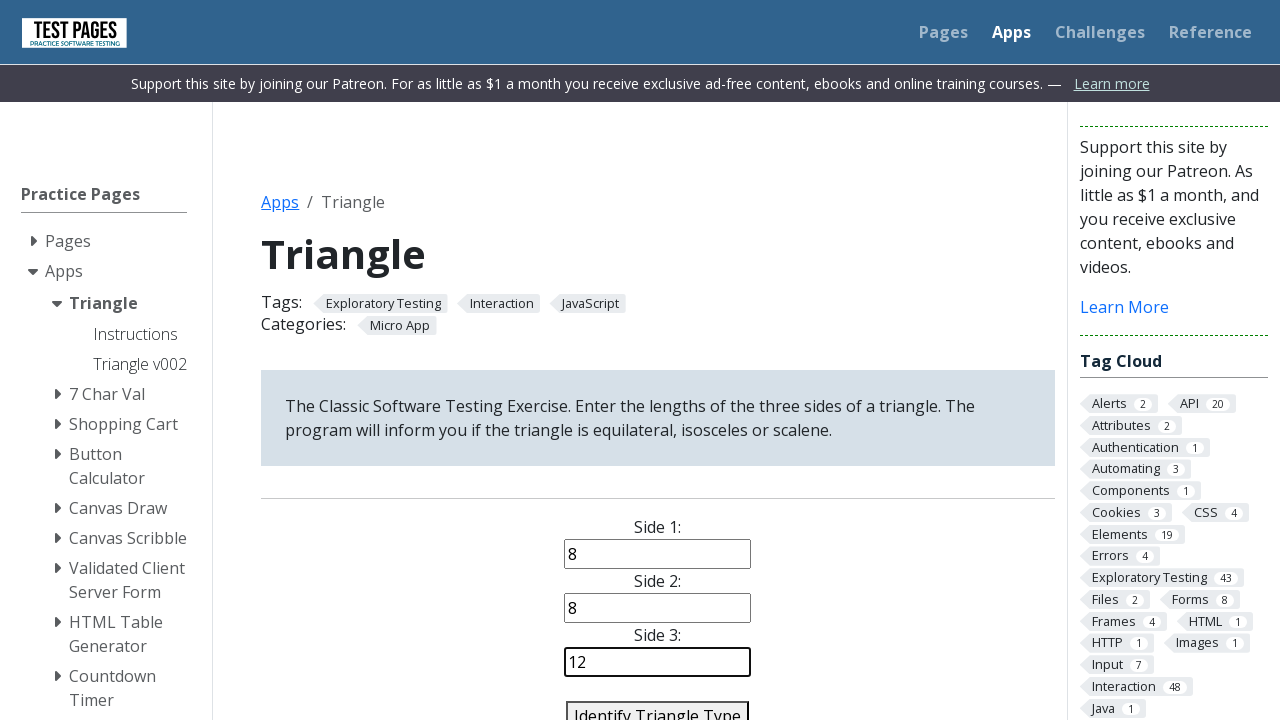

Clicked identify triangle button to classify the triangle at (658, 705) on #identify-triangle-action
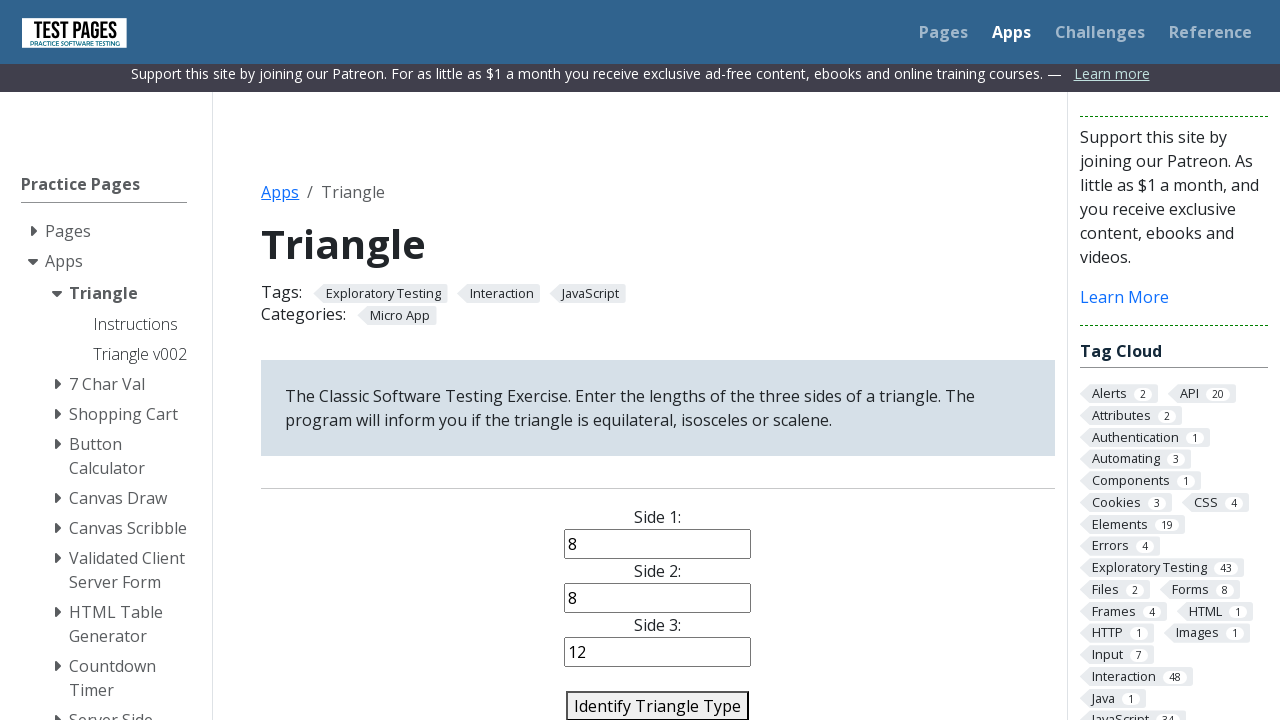

Verified triangle classification result is 'Isosceles' (two equal sides: 8, 8, 12)
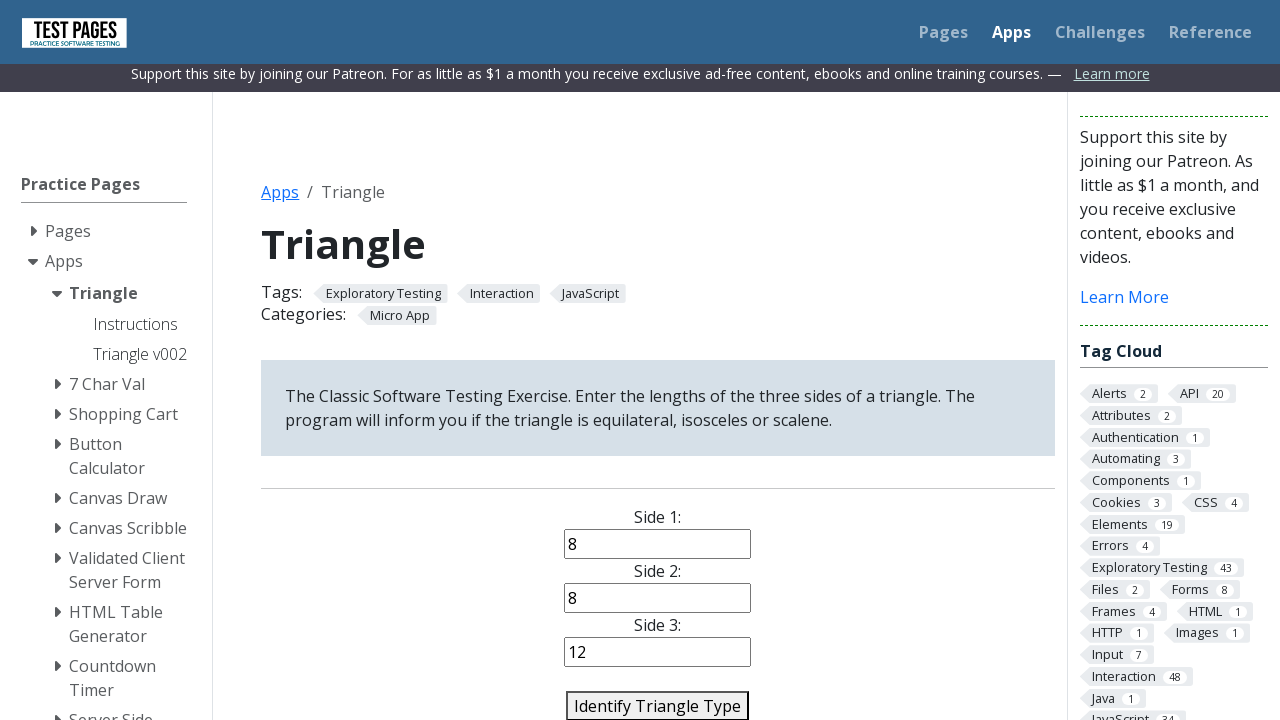

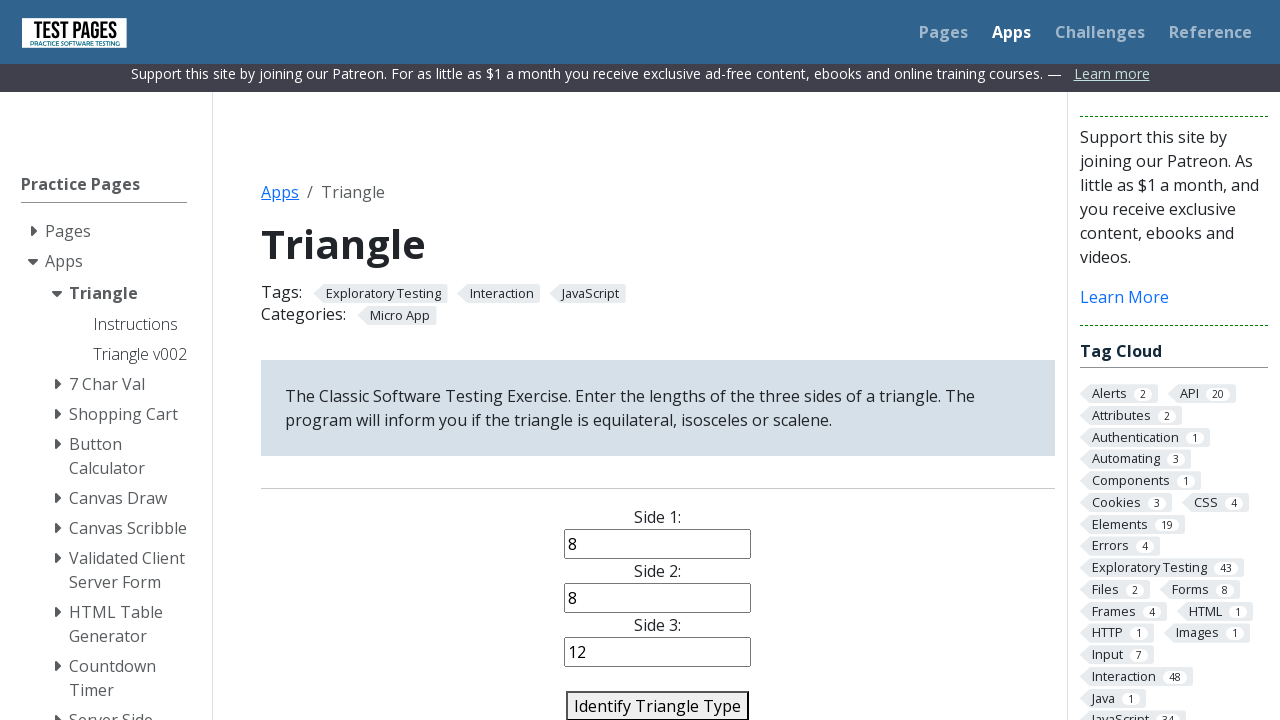